Tests dropdown selection by navigating to dropdown page and selecting options by value, label, and index

Starting URL: https://the-internet.herokuapp.com/

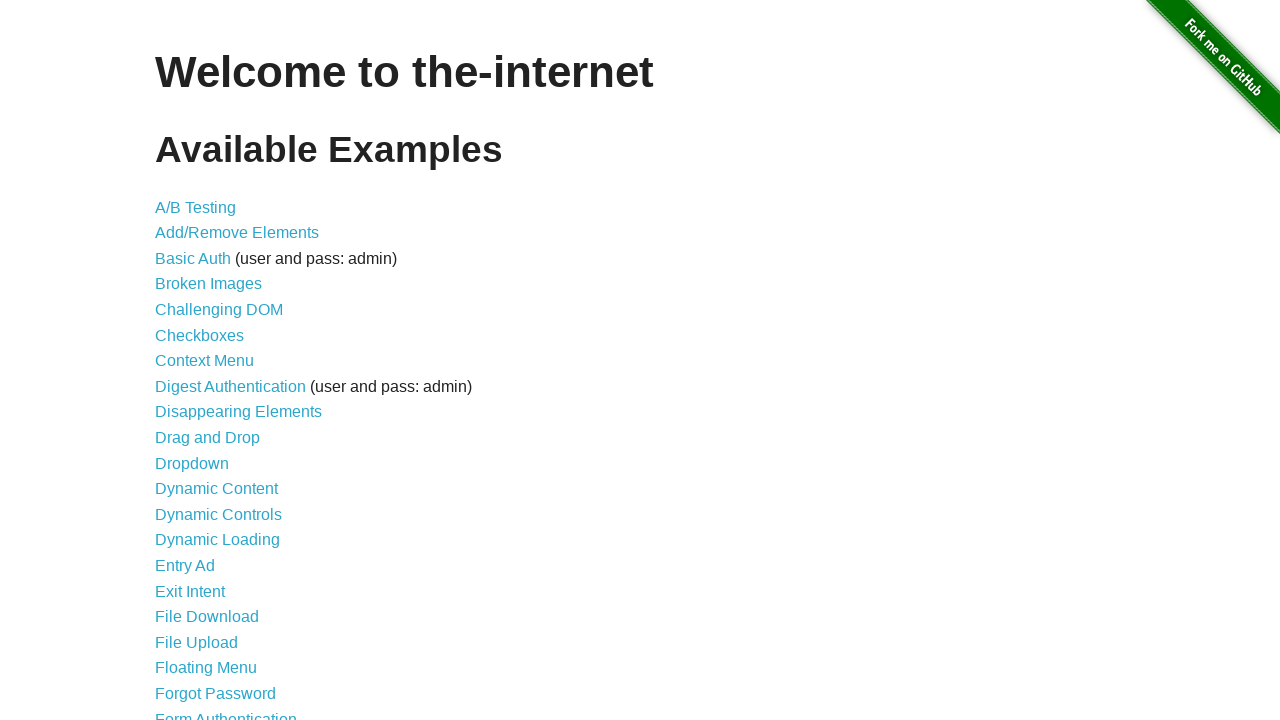

Clicked dropdown page link at (192, 463) on [href="/dropdown"]
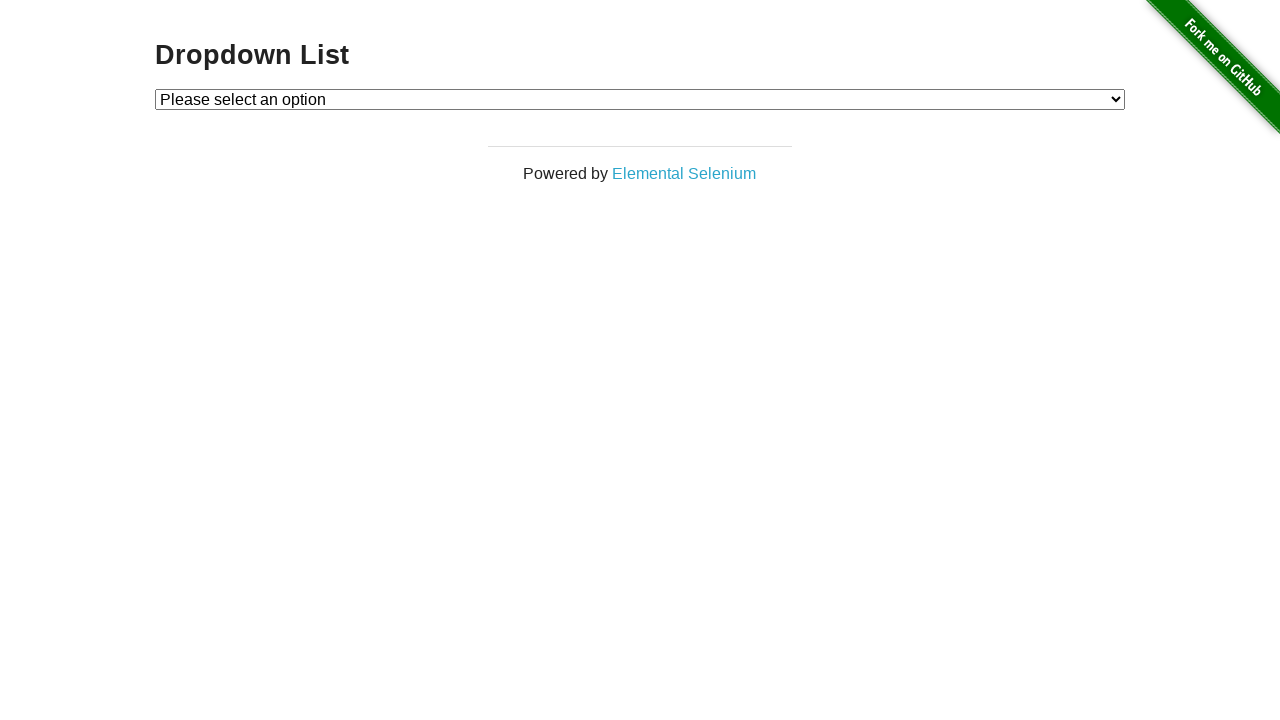

Selected dropdown option by value '1' on #dropdown
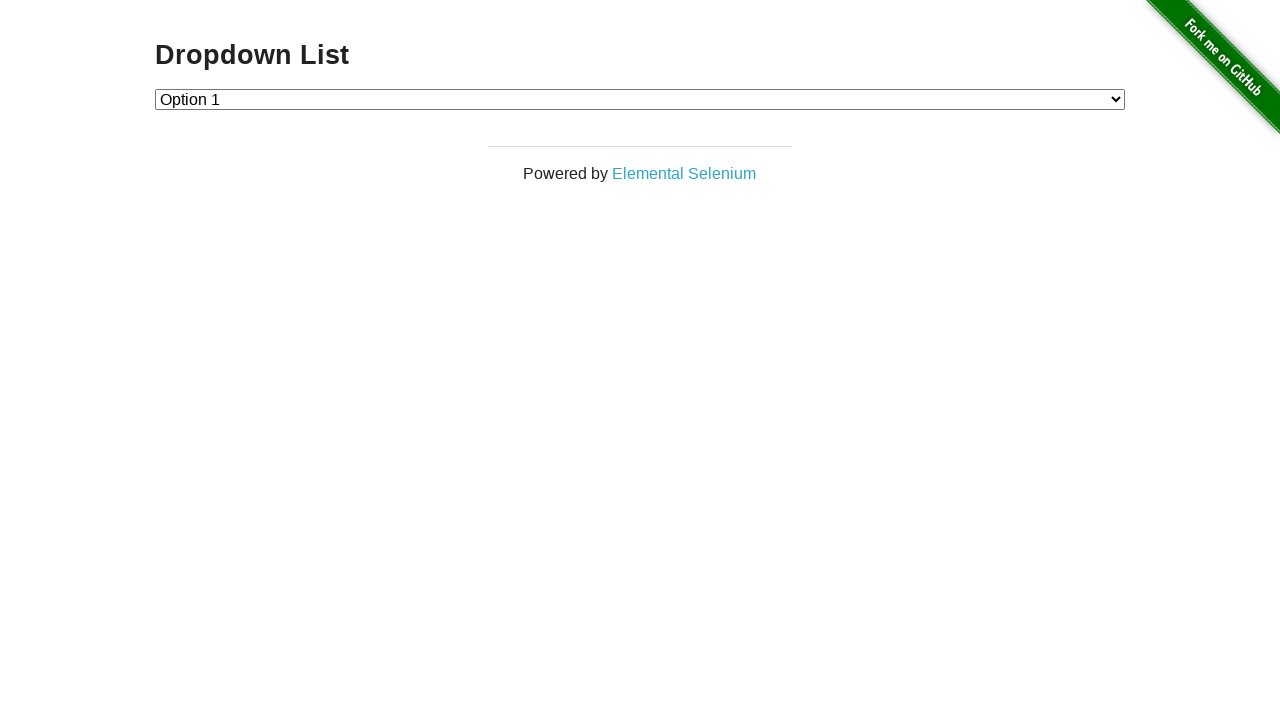

Selected dropdown option by label 'Option 2' on #dropdown
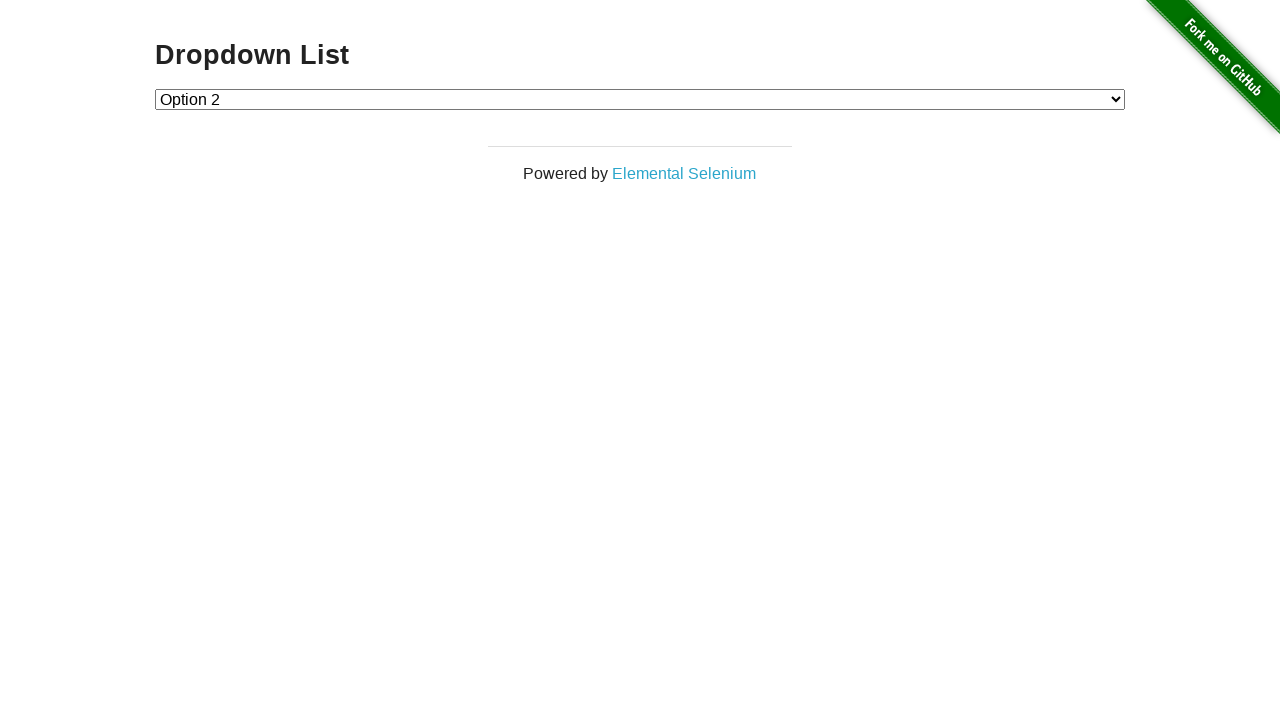

Selected dropdown option by index 1 on #dropdown
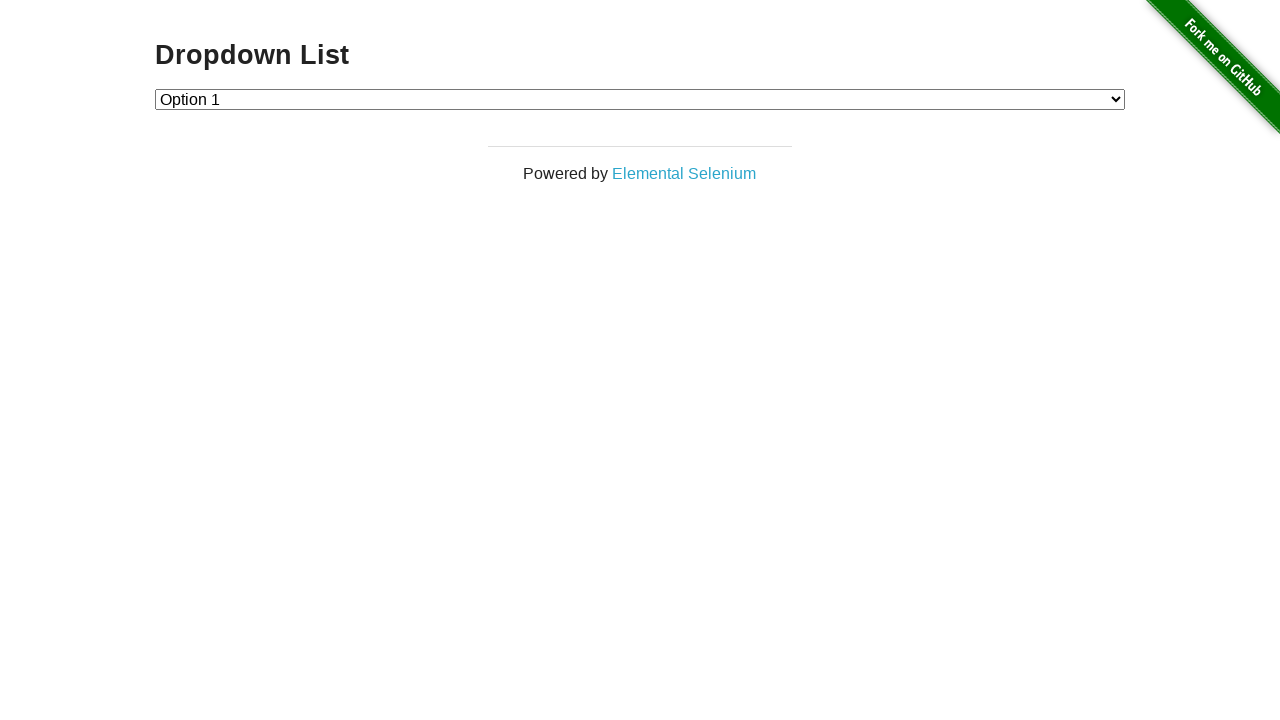

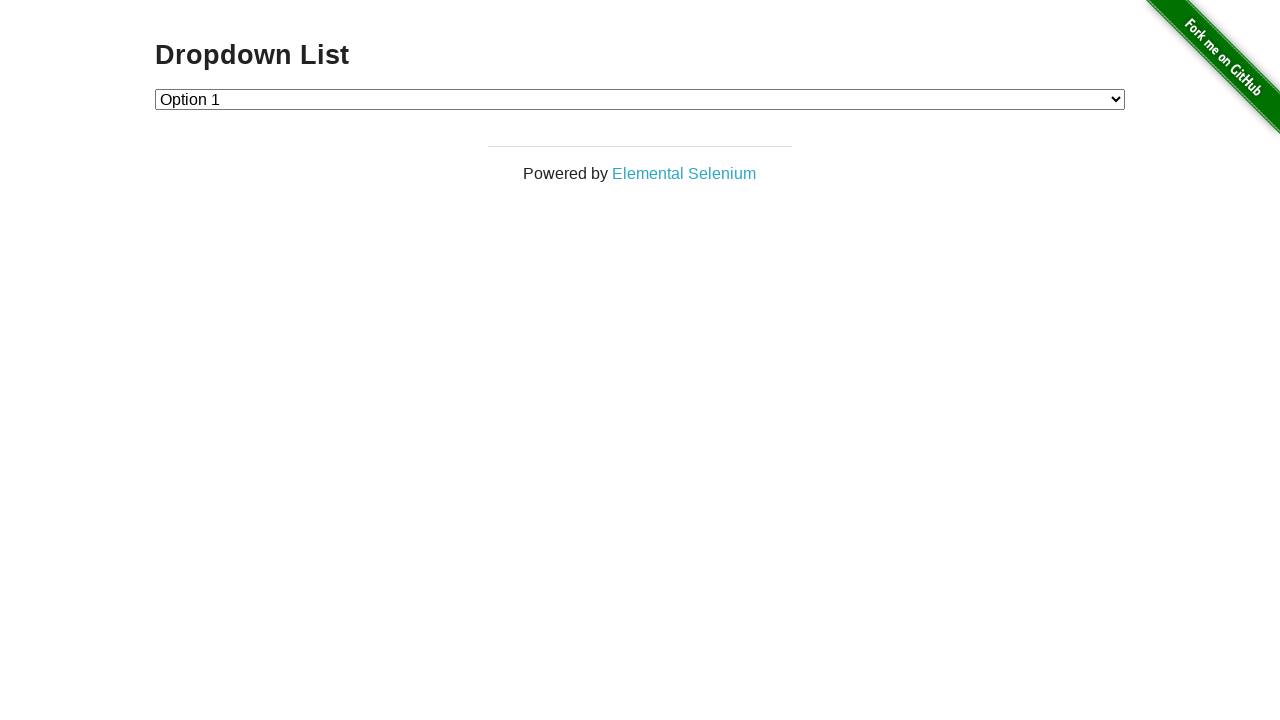